Tests page load performance by navigating to the OrangeHRM demo site and waiting for DOM content to load, measuring the load time.

Starting URL: https://opensource-demo.orangehrmlive.com

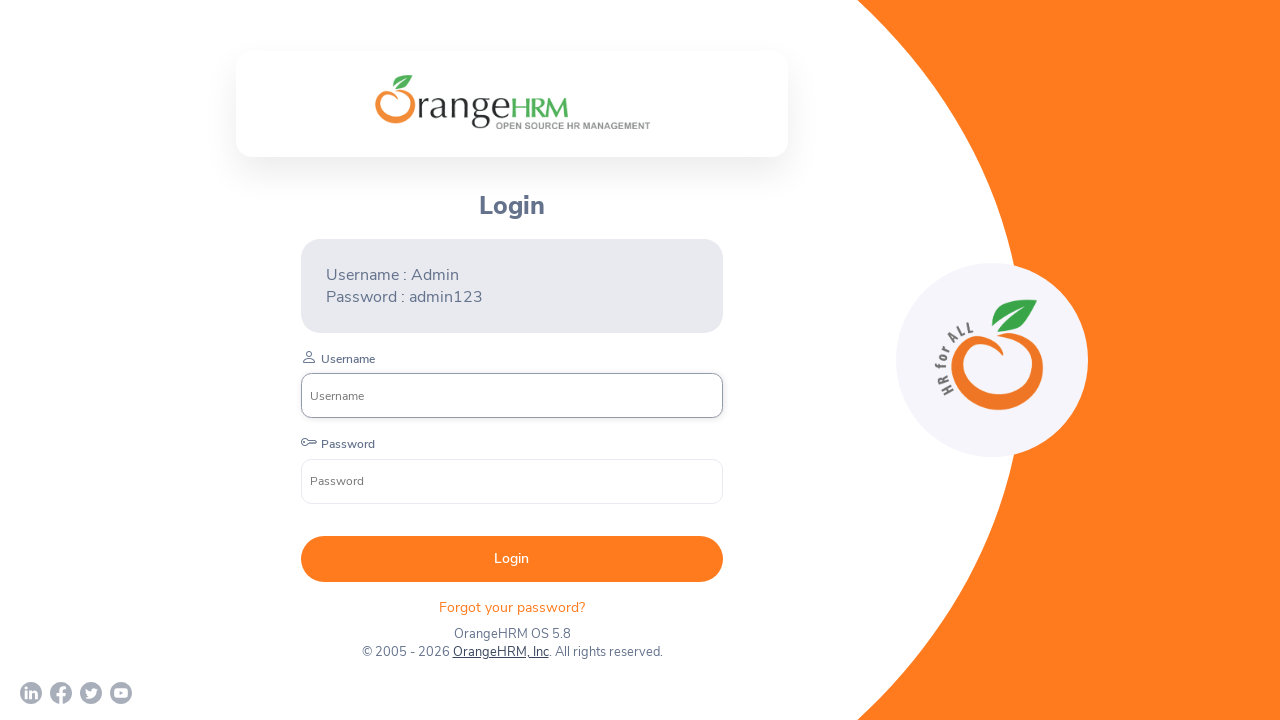

Waited for DOM content to load on OrangeHRM demo site
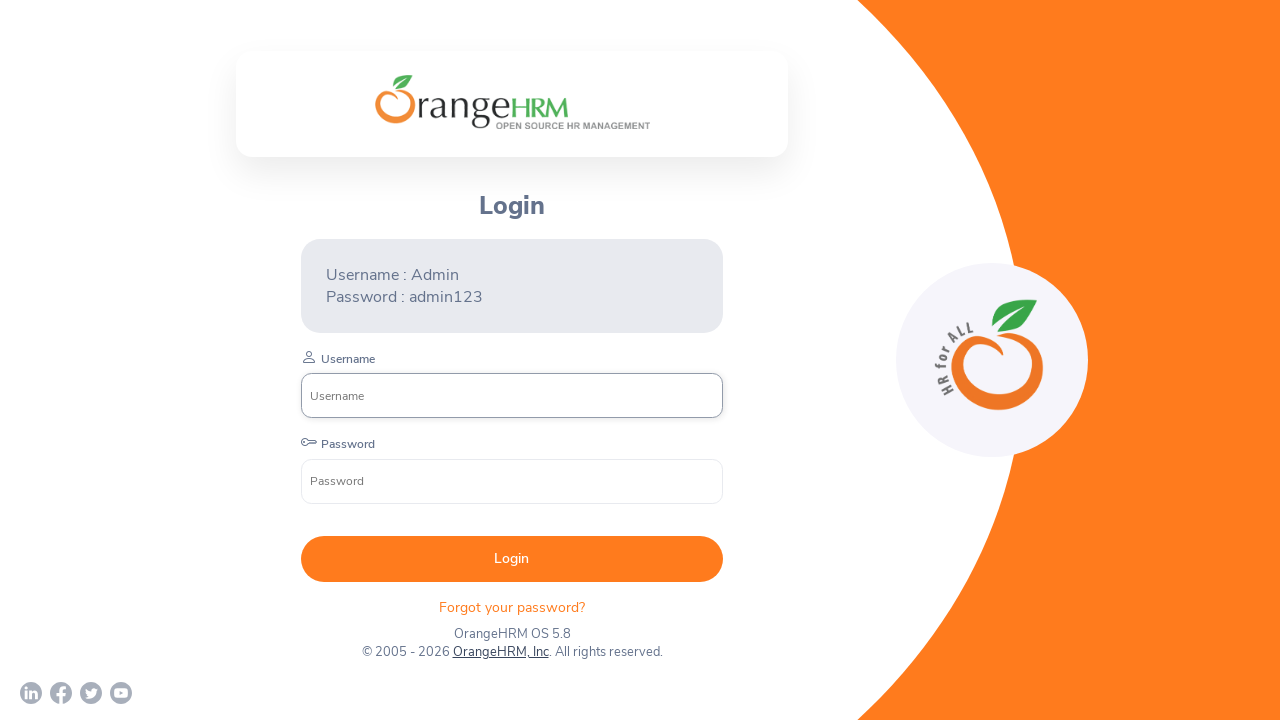

Waited for full page load to complete
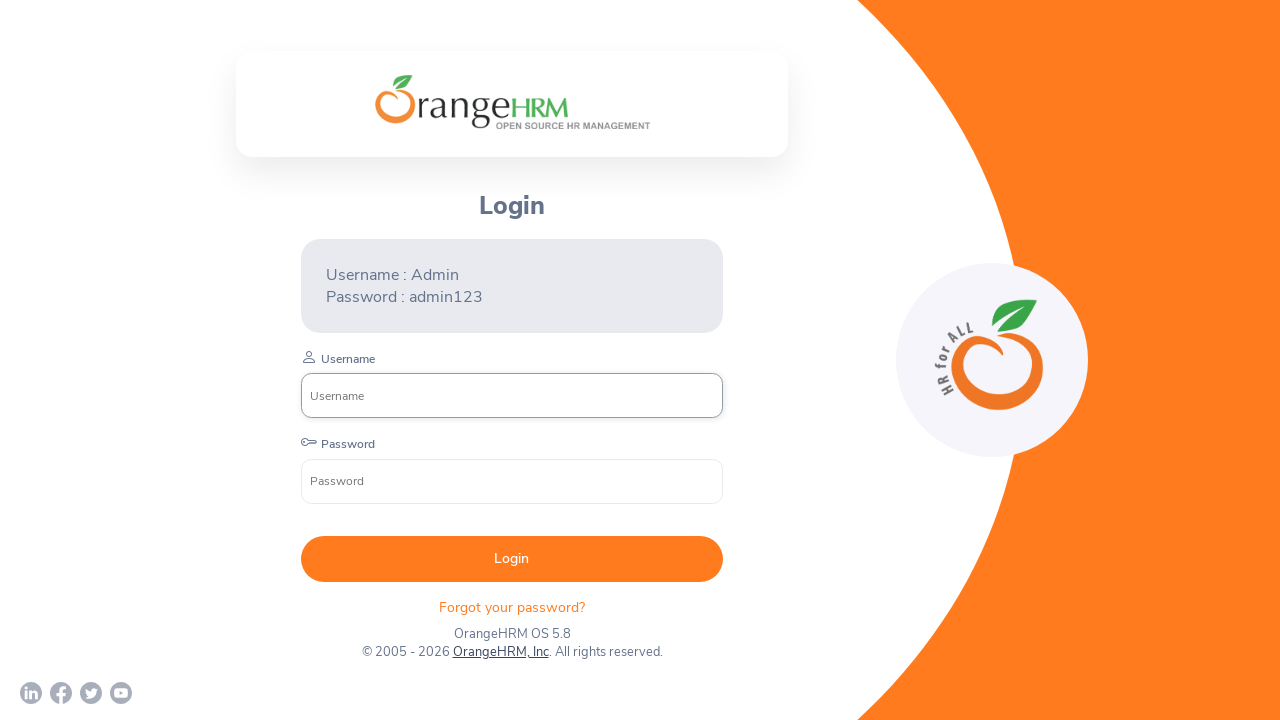

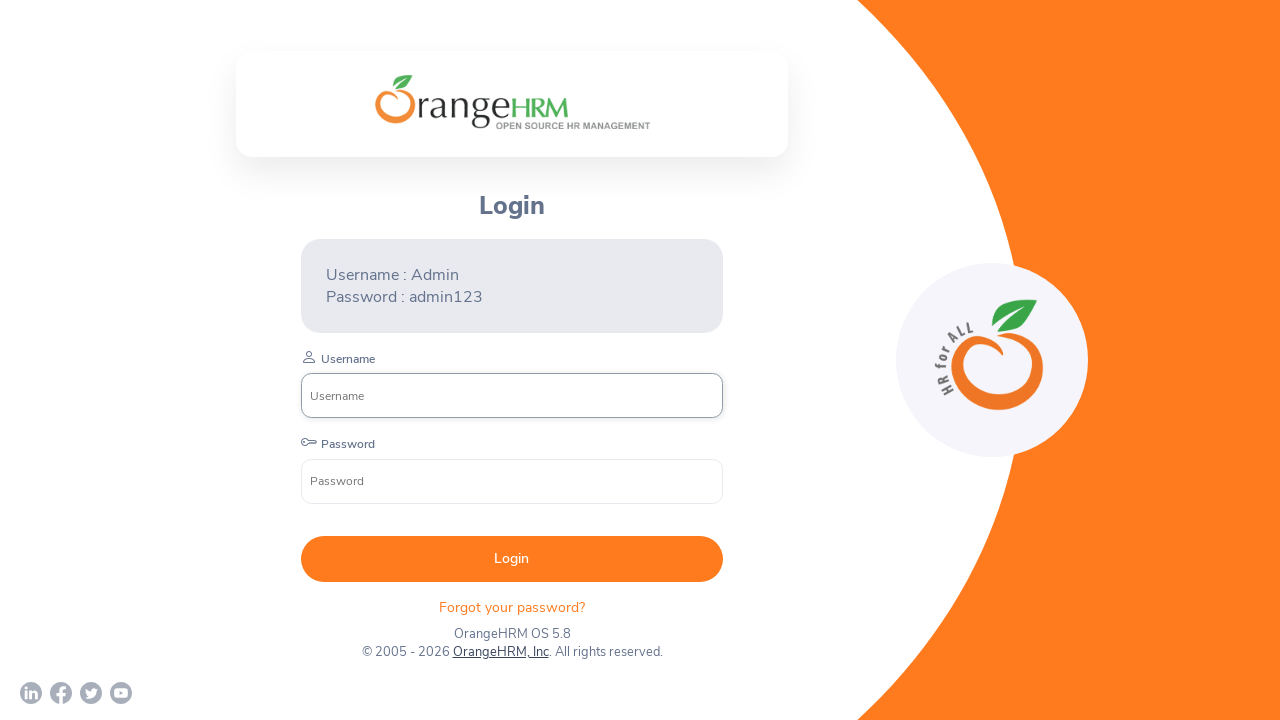